Generates an alert using JavaScript and accepts it

Starting URL: http://only-testing-blog.blogspot.in/2013/11/new-test.html

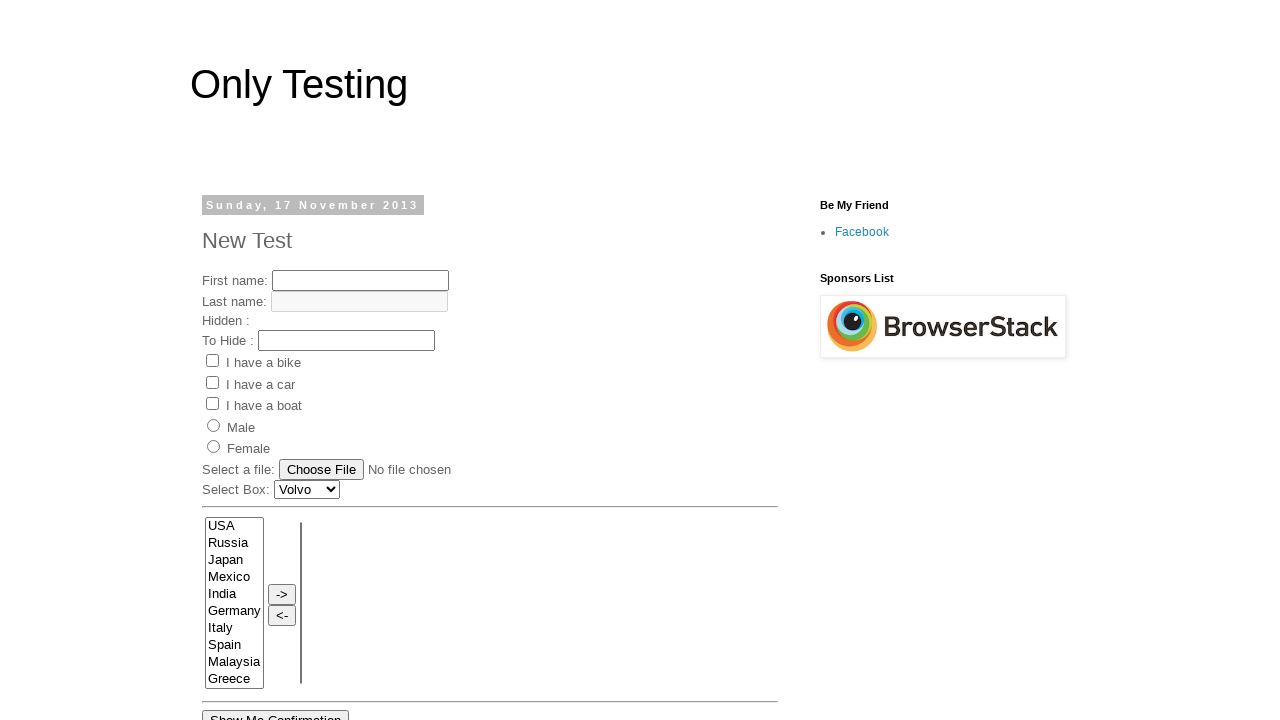

Generated alert dialog using JavaScript with message 'Test case starts now...'
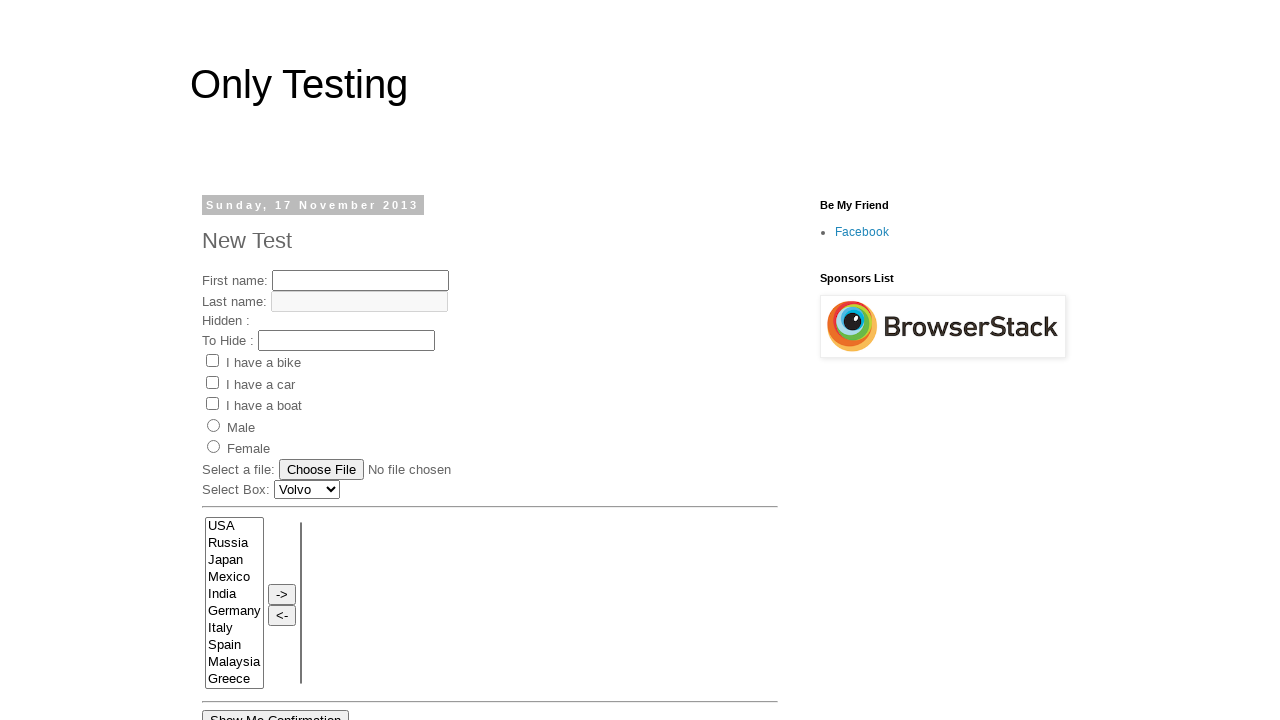

Set up dialog handler to automatically accept alerts
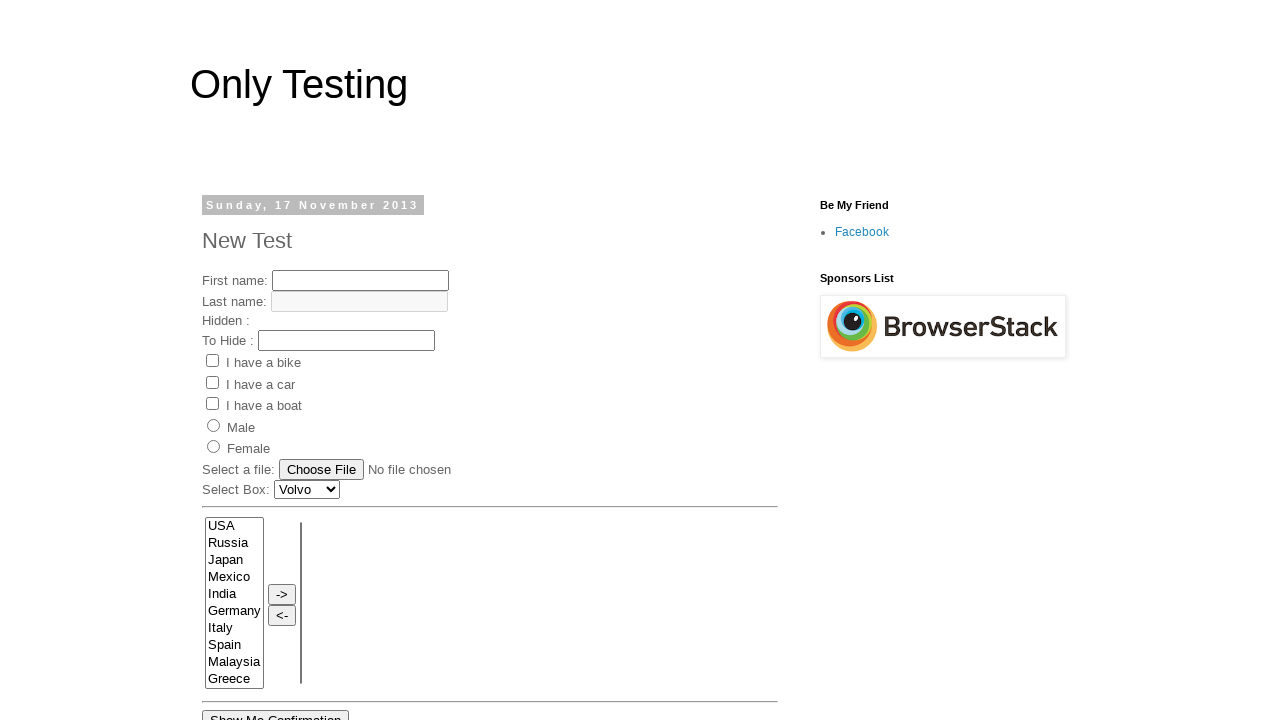

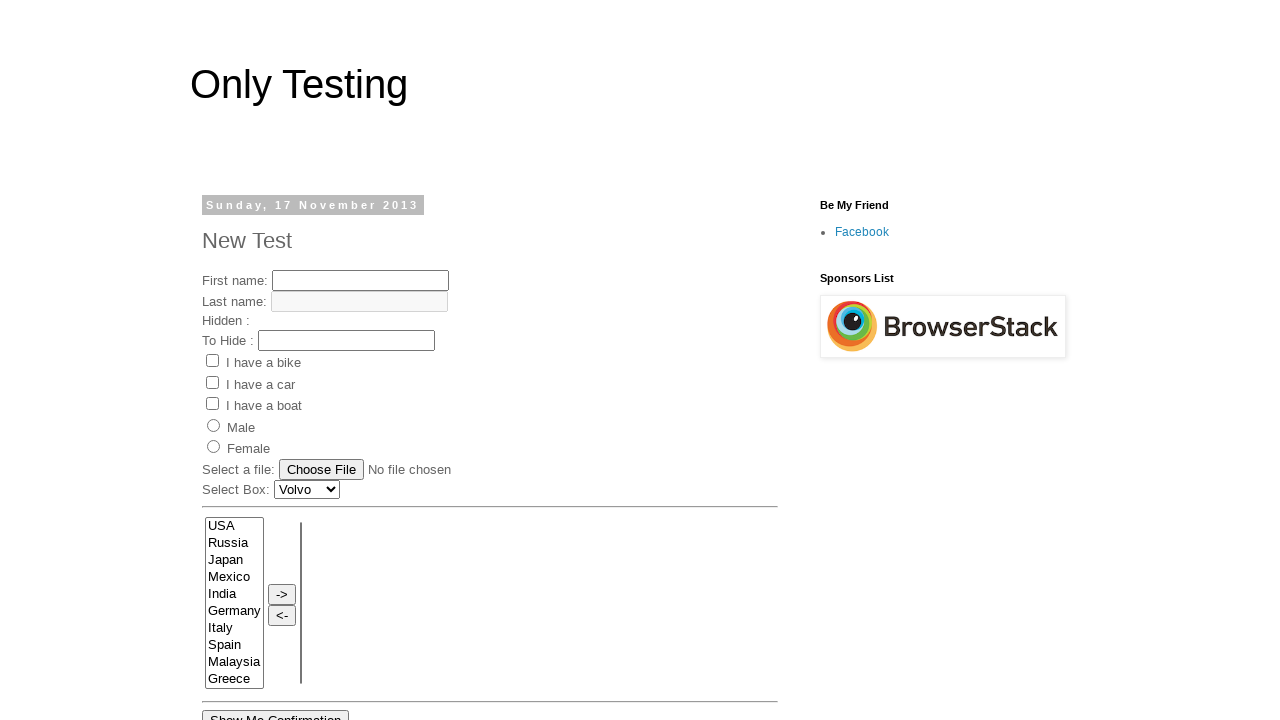